Selects all unchecked checkboxes on the page by clicking each one that is not already selected, then verifies all are checked

Starting URL: https://echoecho.com/htmlforms09.htm

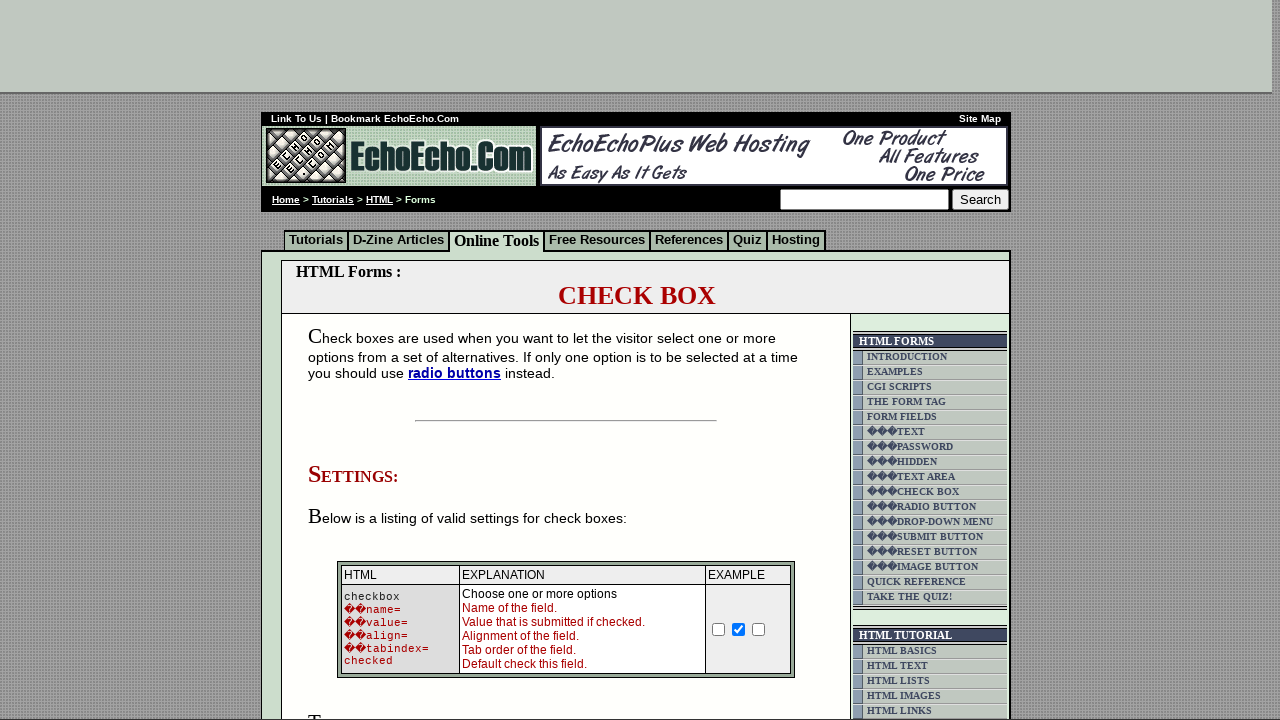

Located all checkboxes in the table with class 'table5'
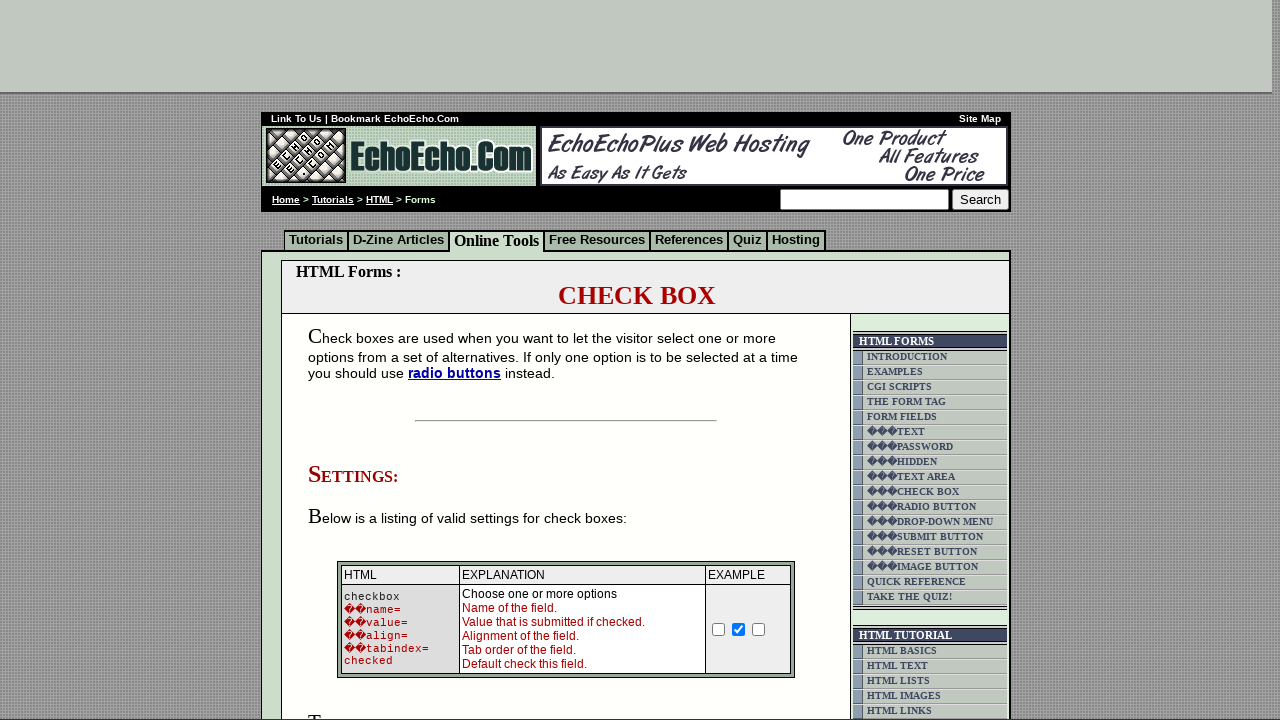

Retrieved count of checkboxes: 3
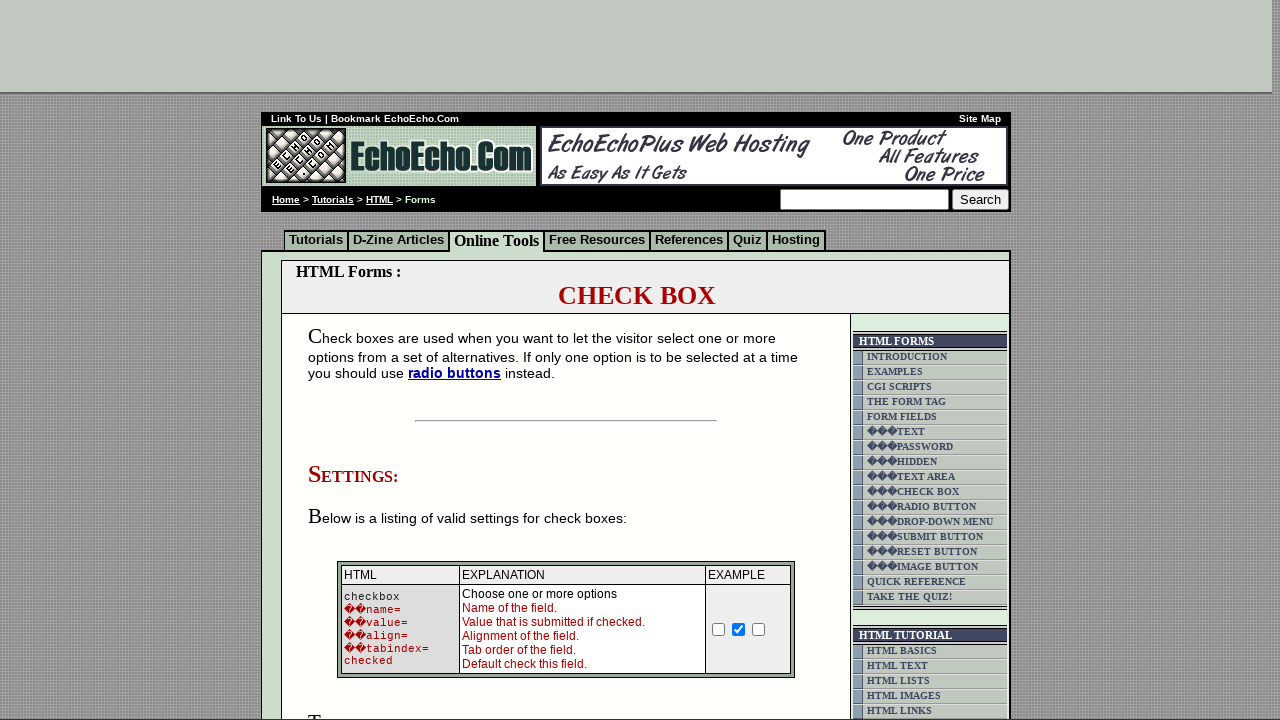

Retrieved checkbox at index 0
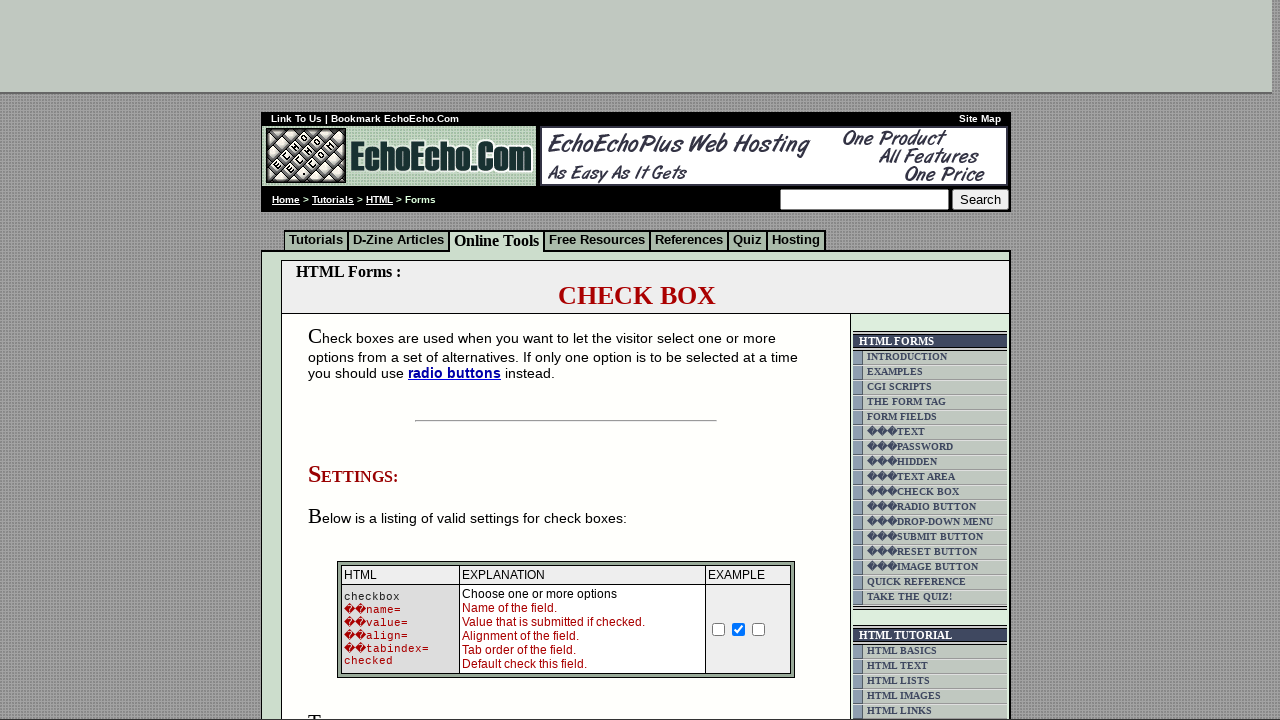

Checkbox at index 0 is unchecked, proceeding to click
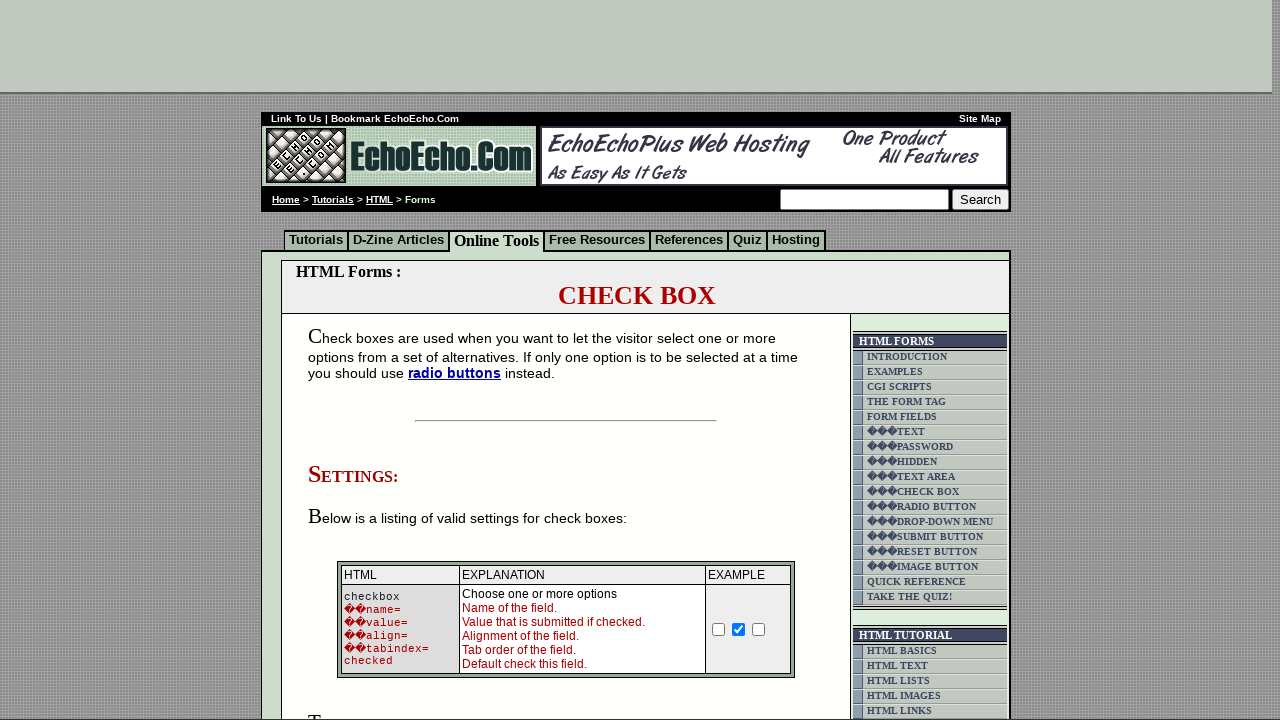

Clicked checkbox at index 0 at (354, 360) on xpath=//td[@class='table5']/child::input[@type='checkbox'] >> nth=0
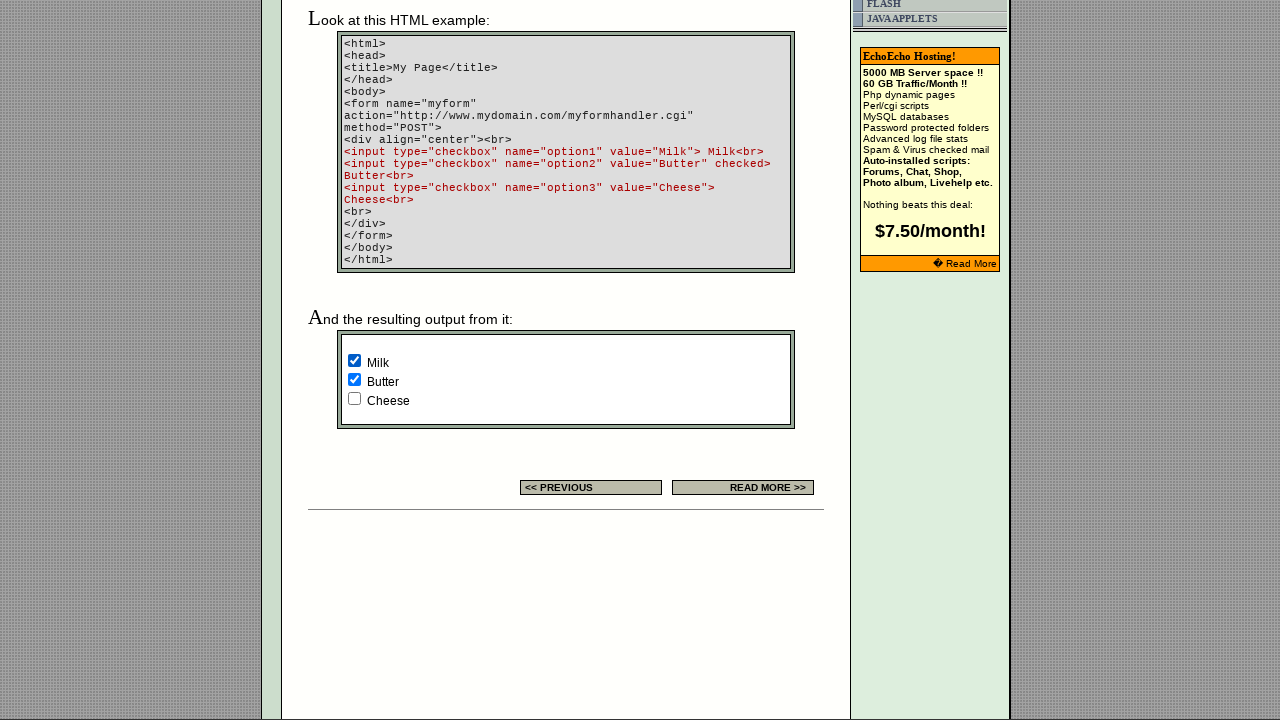

Retrieved checkbox at index 1
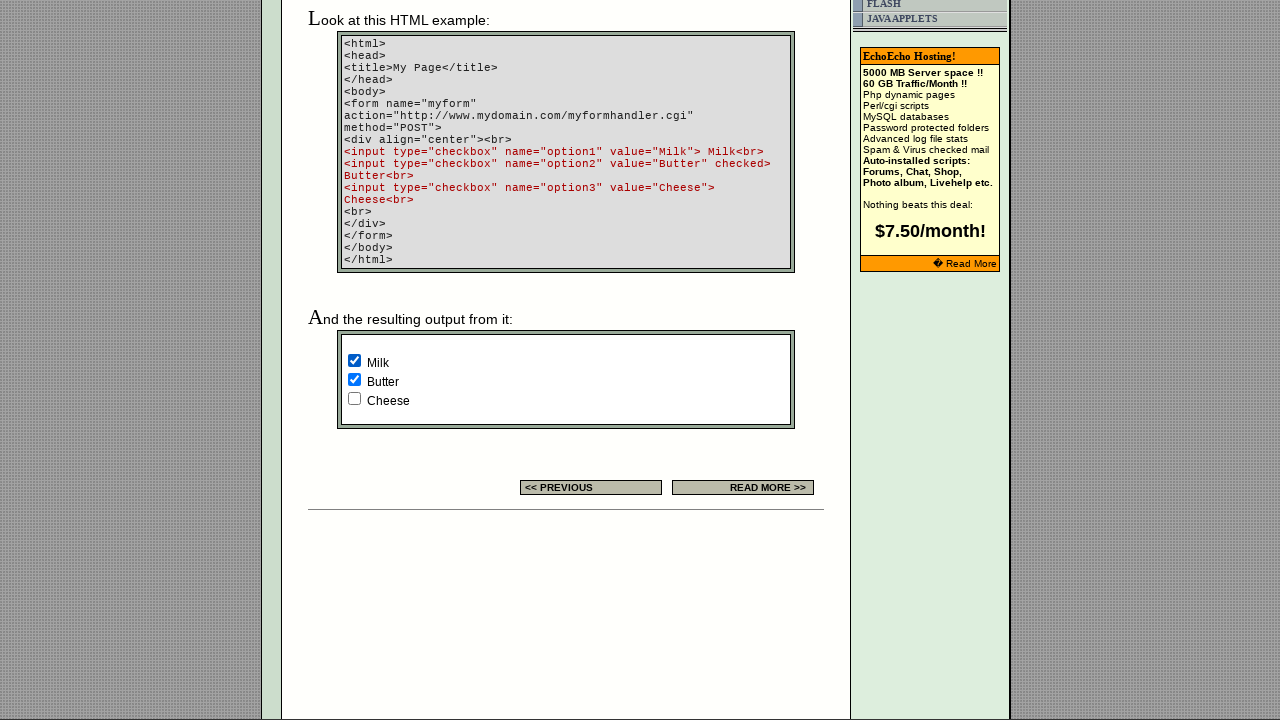

Checkbox at index 1 is already checked, skipping
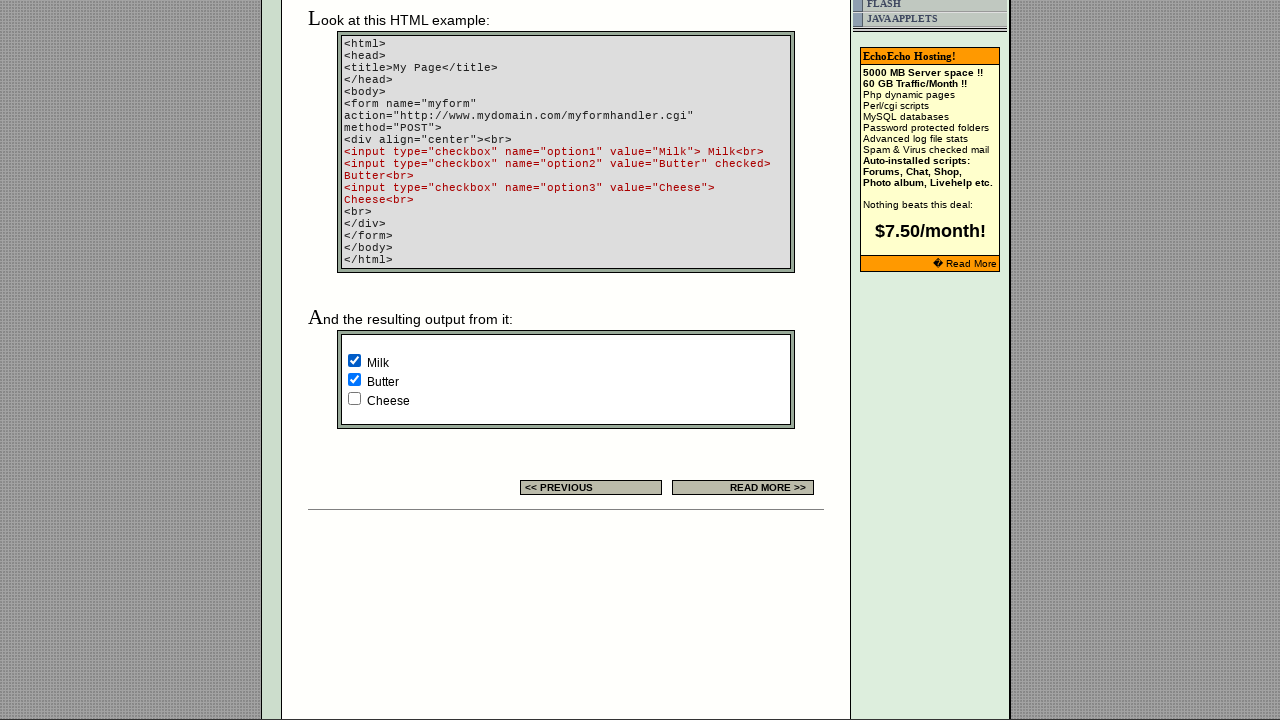

Retrieved checkbox at index 2
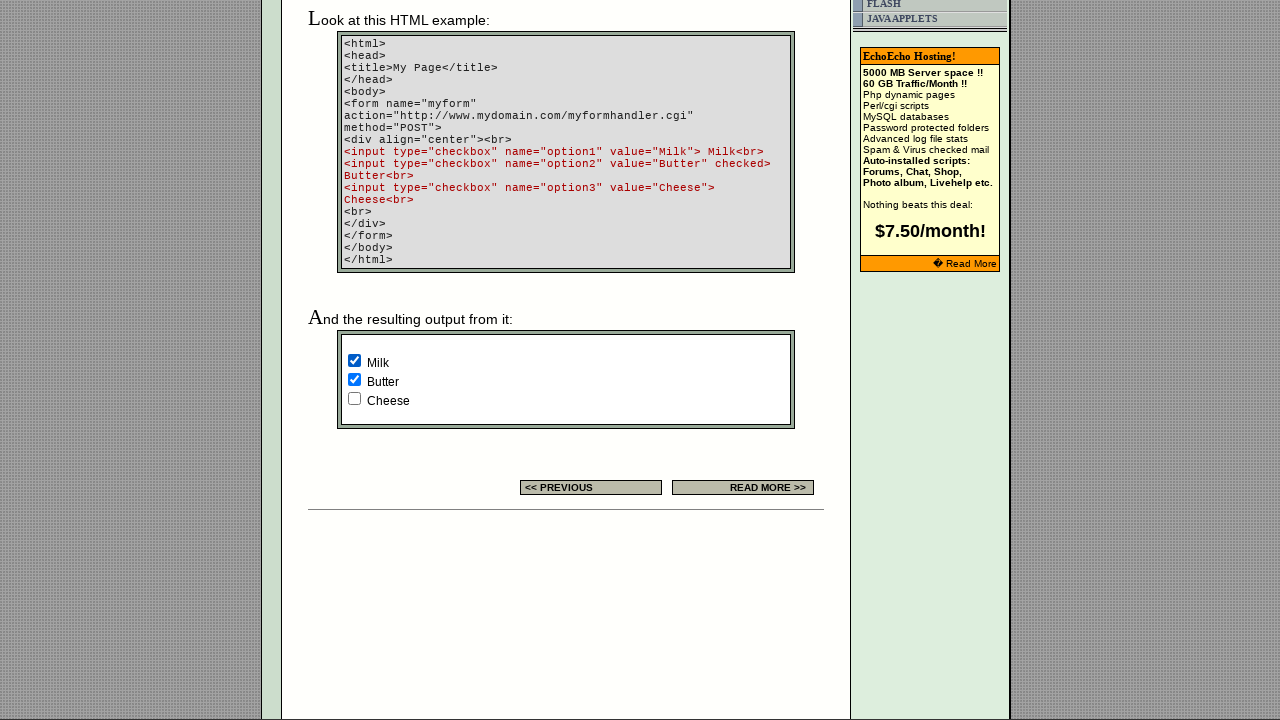

Checkbox at index 2 is unchecked, proceeding to click
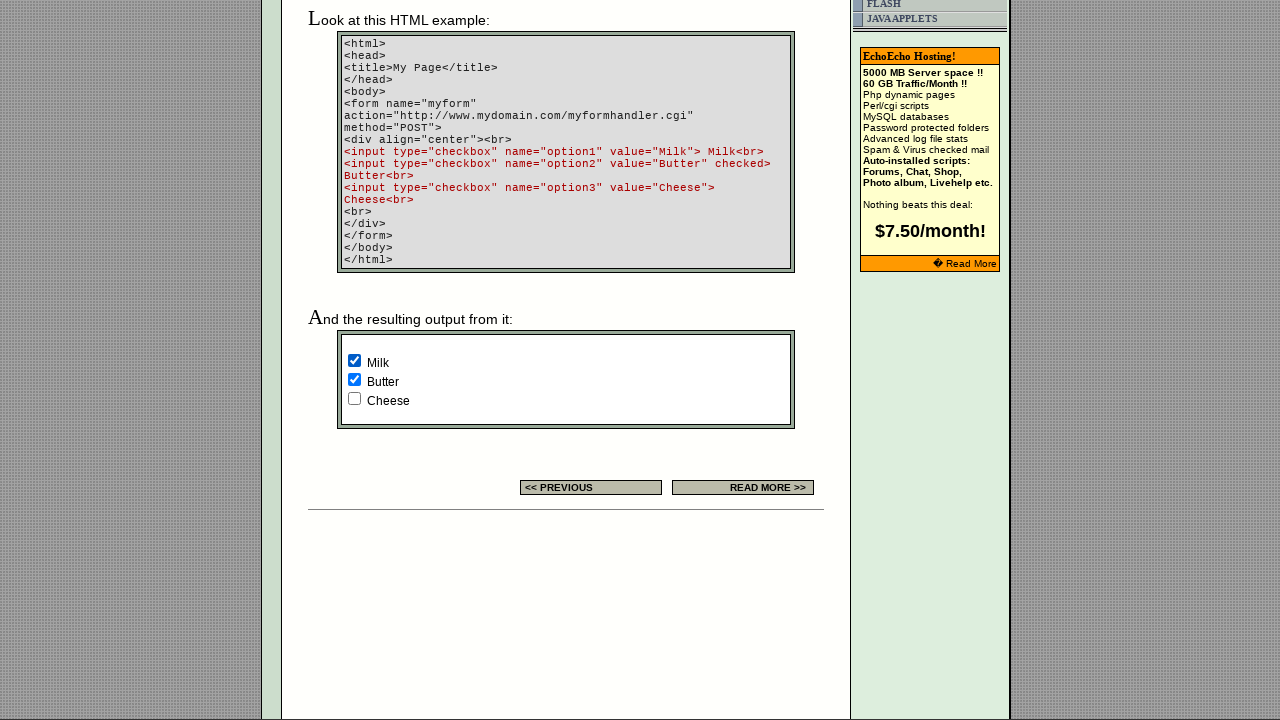

Clicked checkbox at index 2 at (354, 398) on xpath=//td[@class='table5']/child::input[@type='checkbox'] >> nth=2
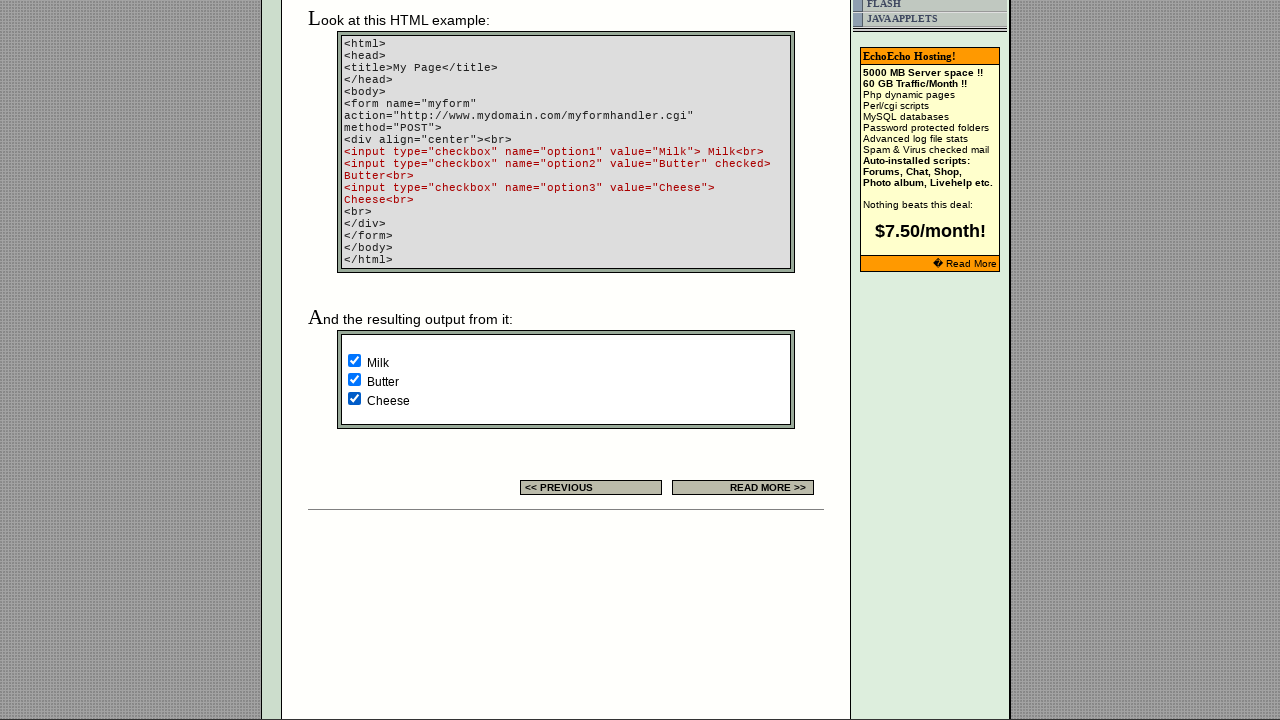

Verified that 'Milk' checkbox is checked
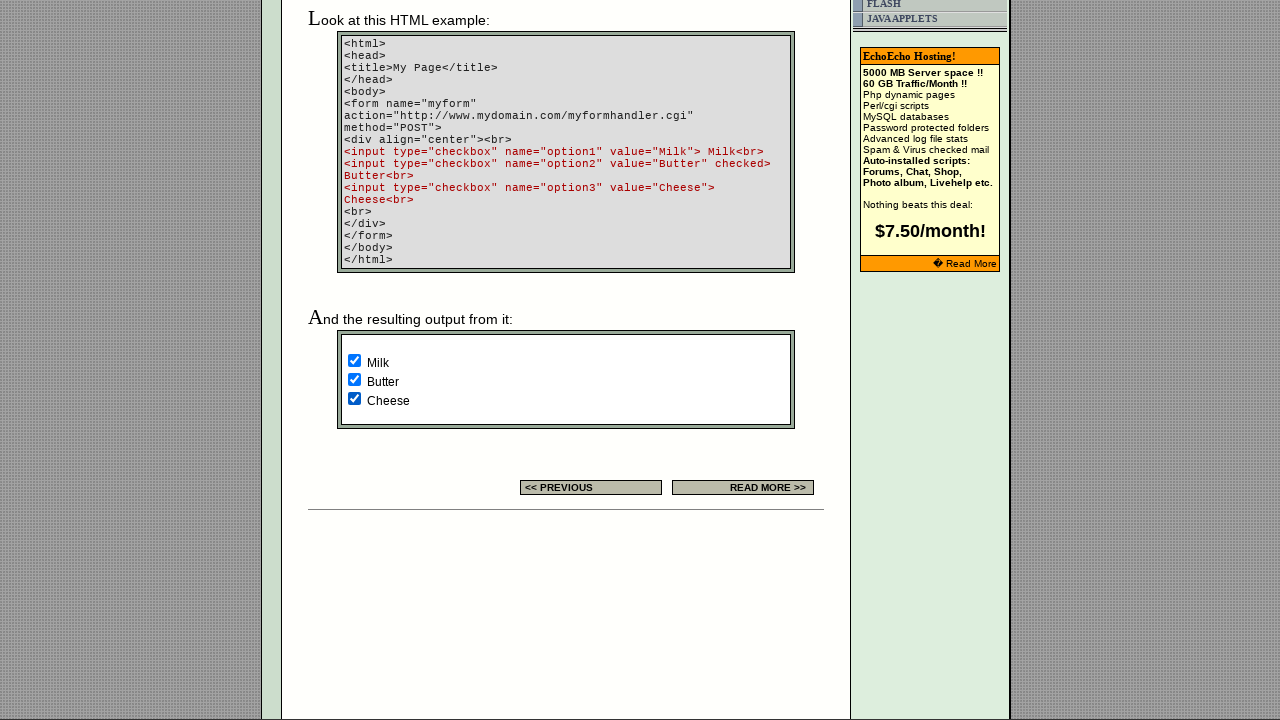

Verified that 'Butter' checkbox is checked
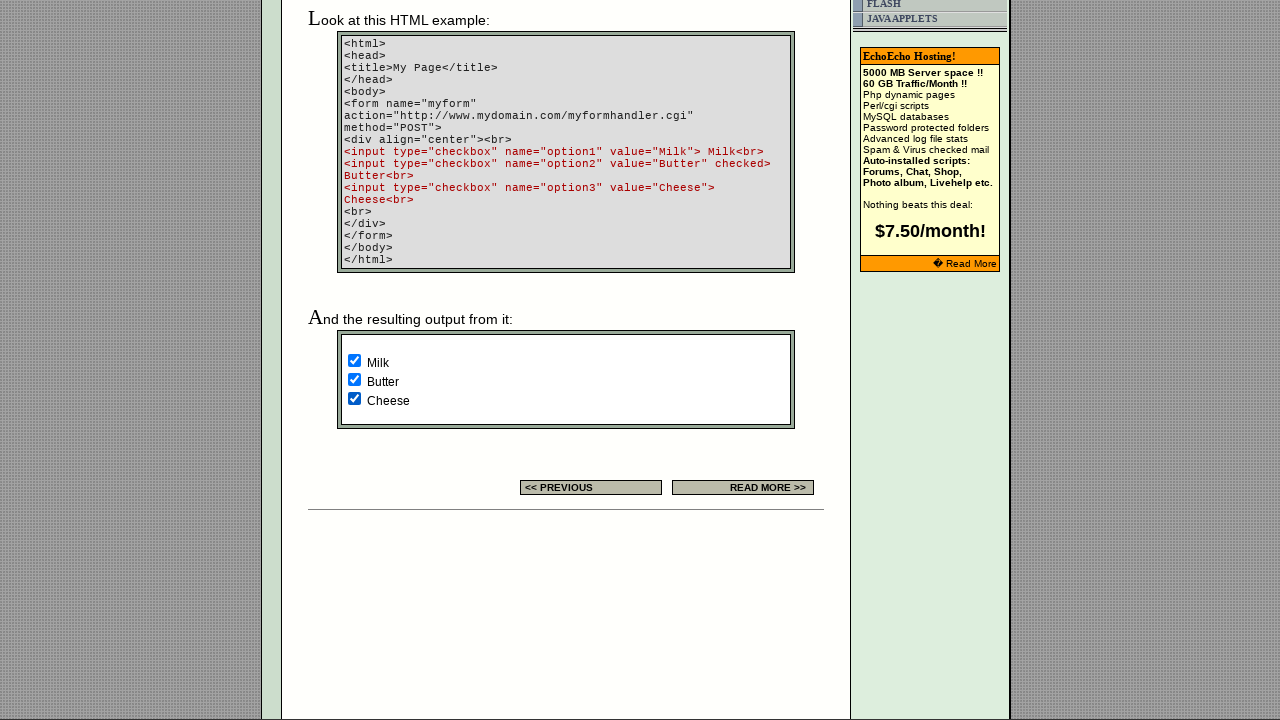

Verified that 'Cheese' checkbox is checked
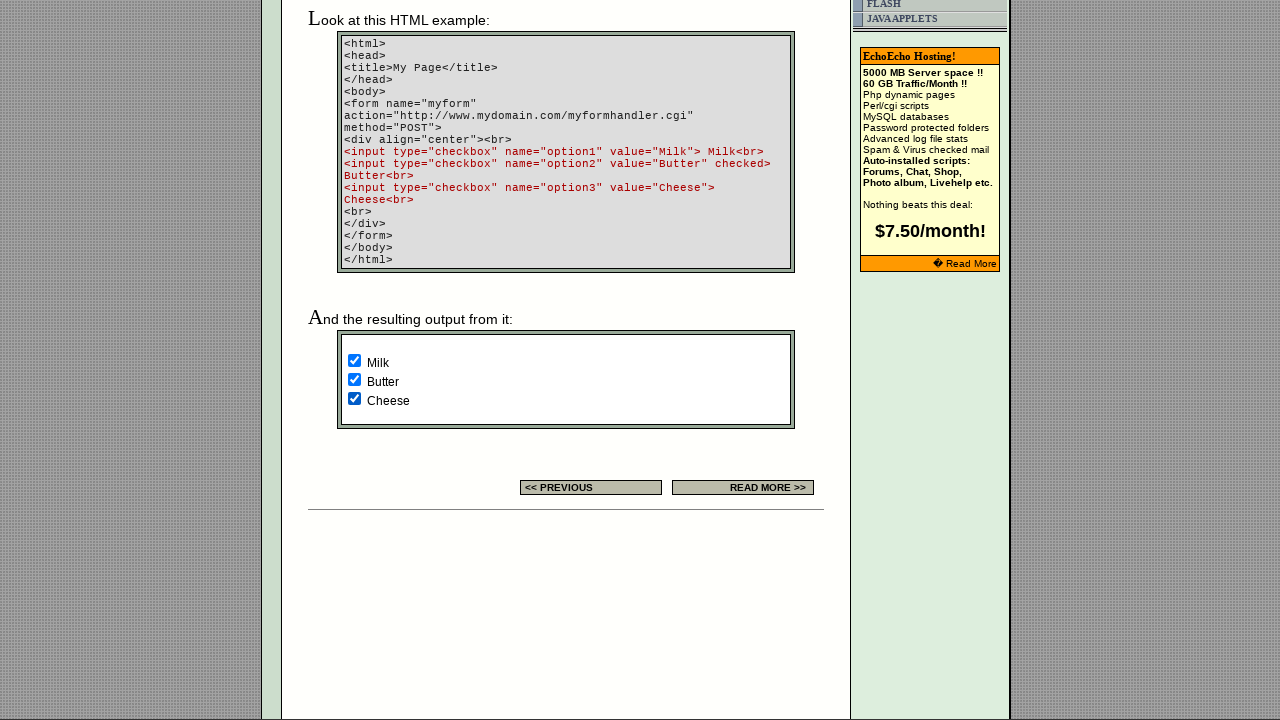

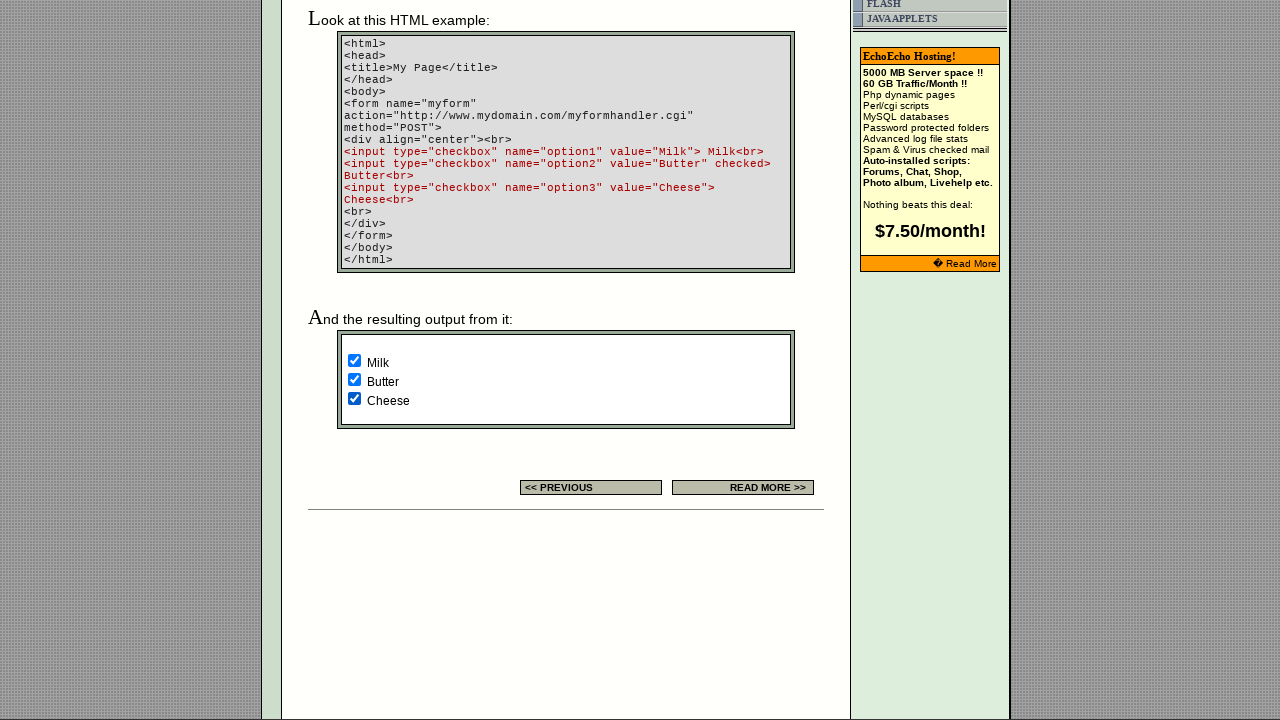